Tests simple JavaScript alert handling by clicking the alert button, accepting the dialog, and verifying the result message

Starting URL: https://the-internet.herokuapp.com/javascript_alerts

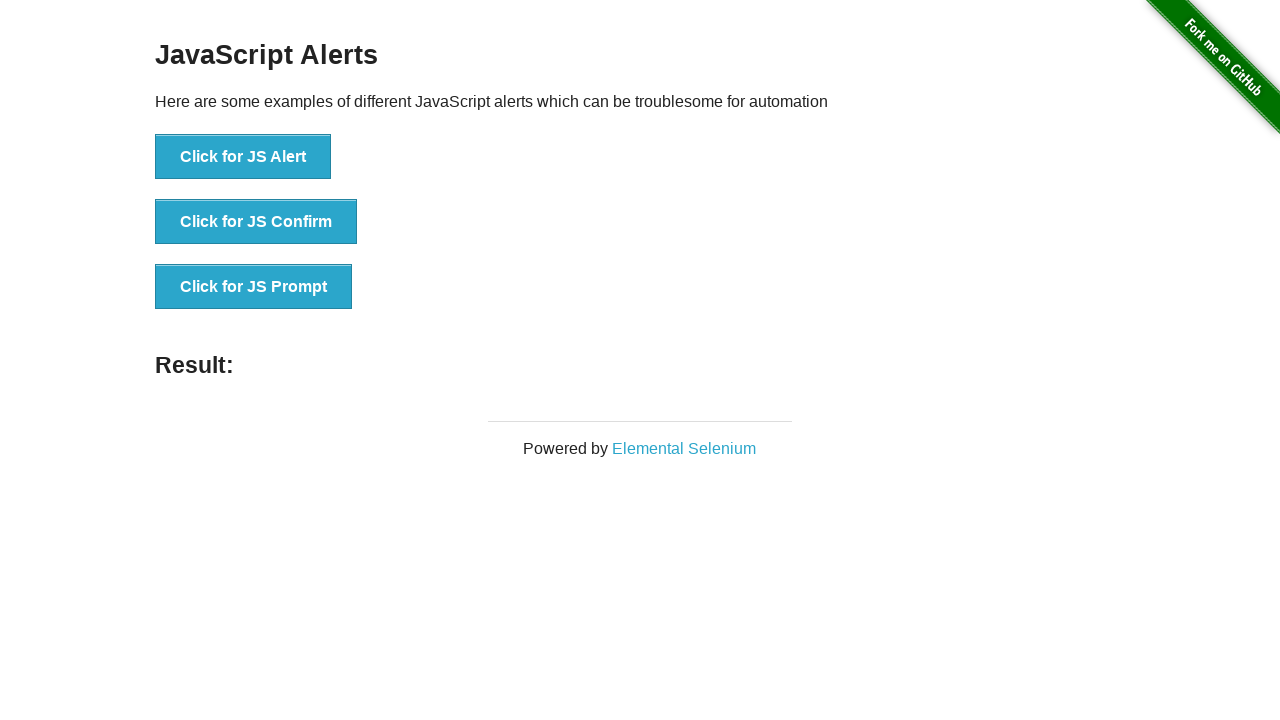

Set up dialog handler to accept alerts
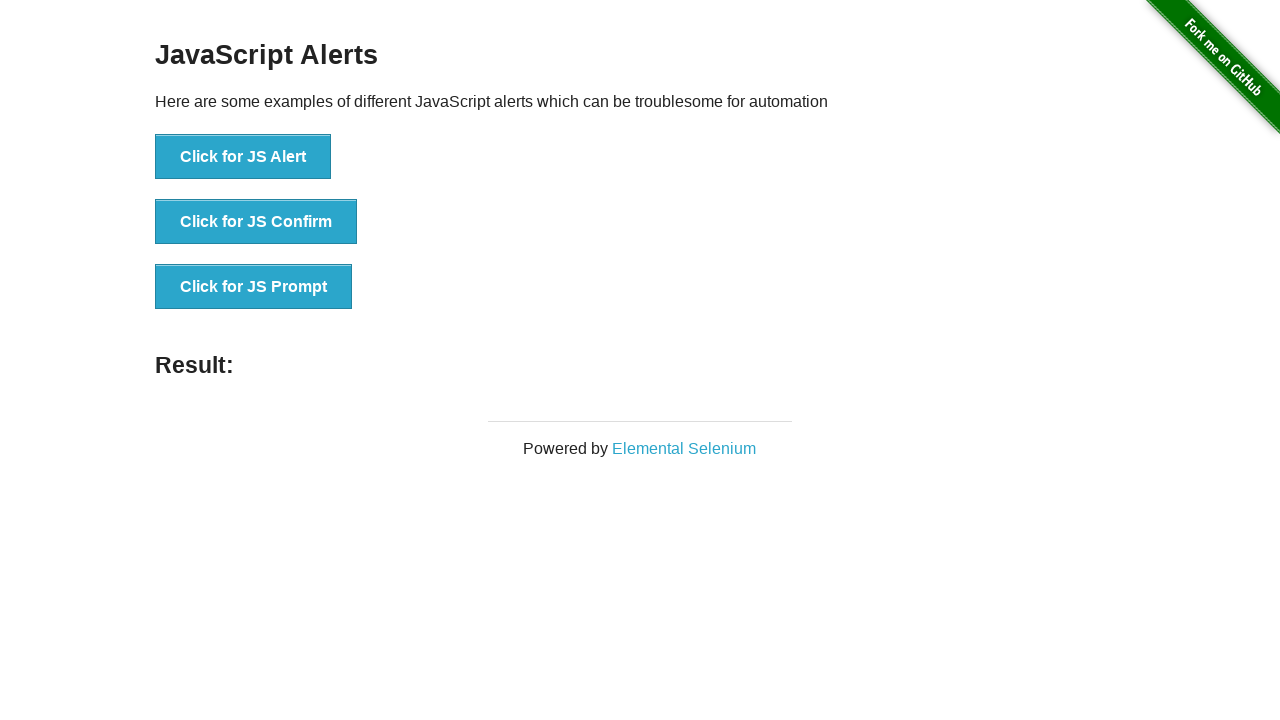

Clicked the JS Alert button at (243, 157) on button[onclick="jsAlert()"]
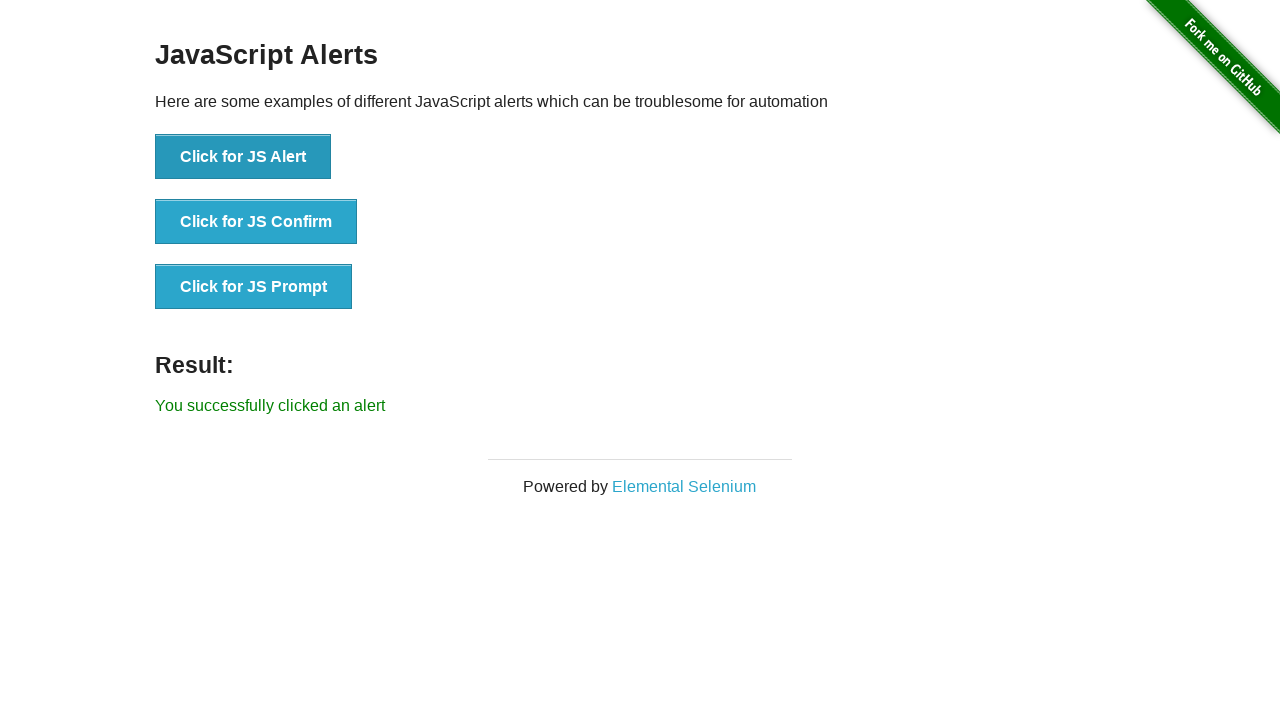

Alert dialog accepted and result message displayed
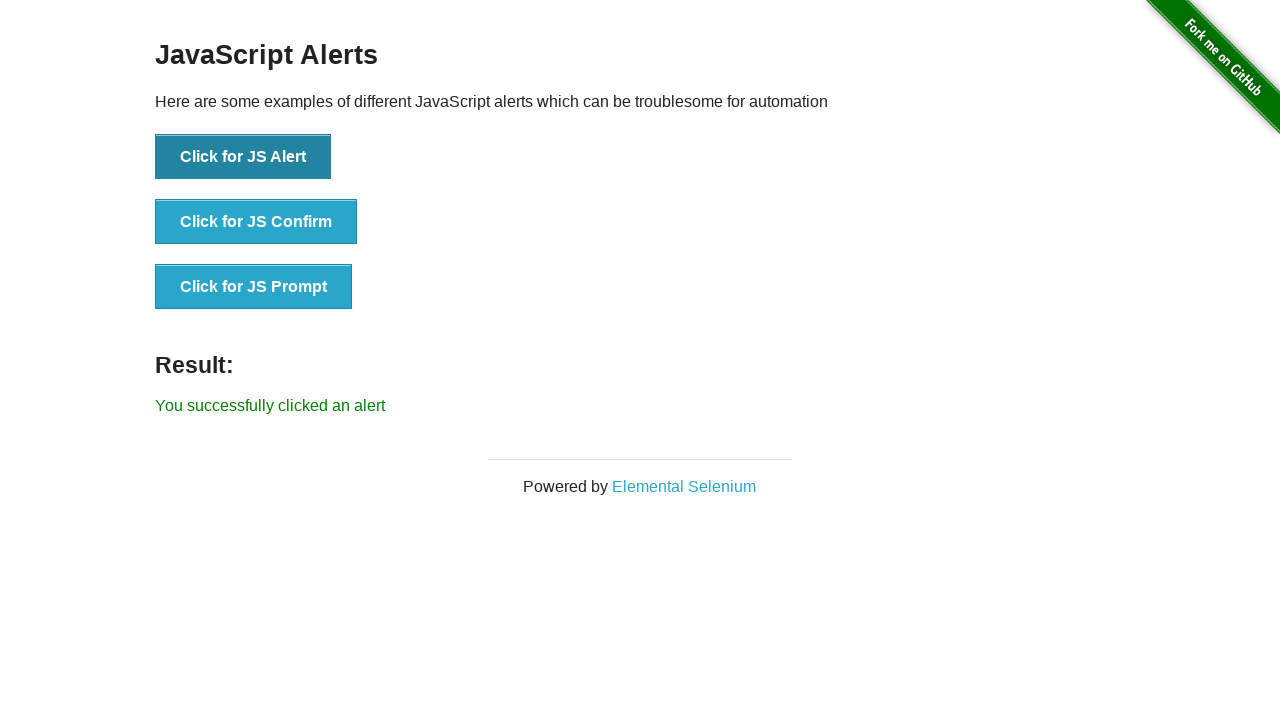

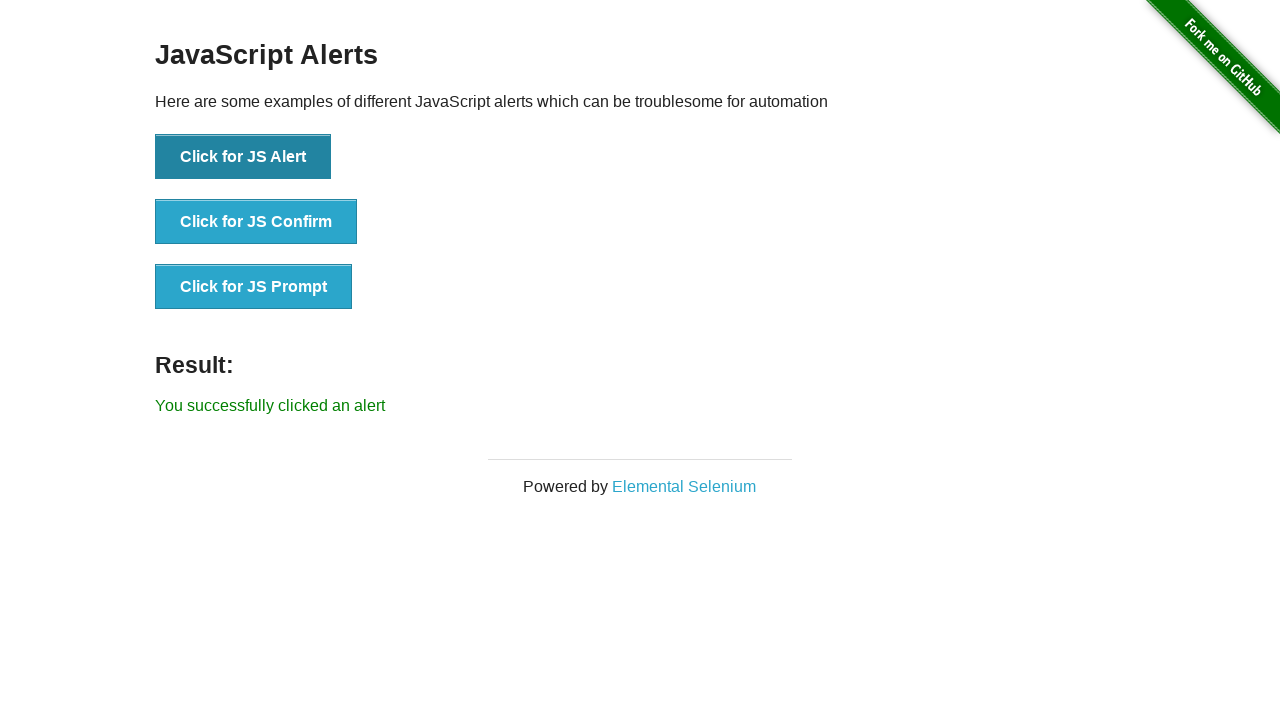